Tests the Text Box form element on DemoQA by navigating to the Elements section, clicking on Text Box, filling in user information (name, email, current address, permanent address), and submitting the form.

Starting URL: https://demoqa.com

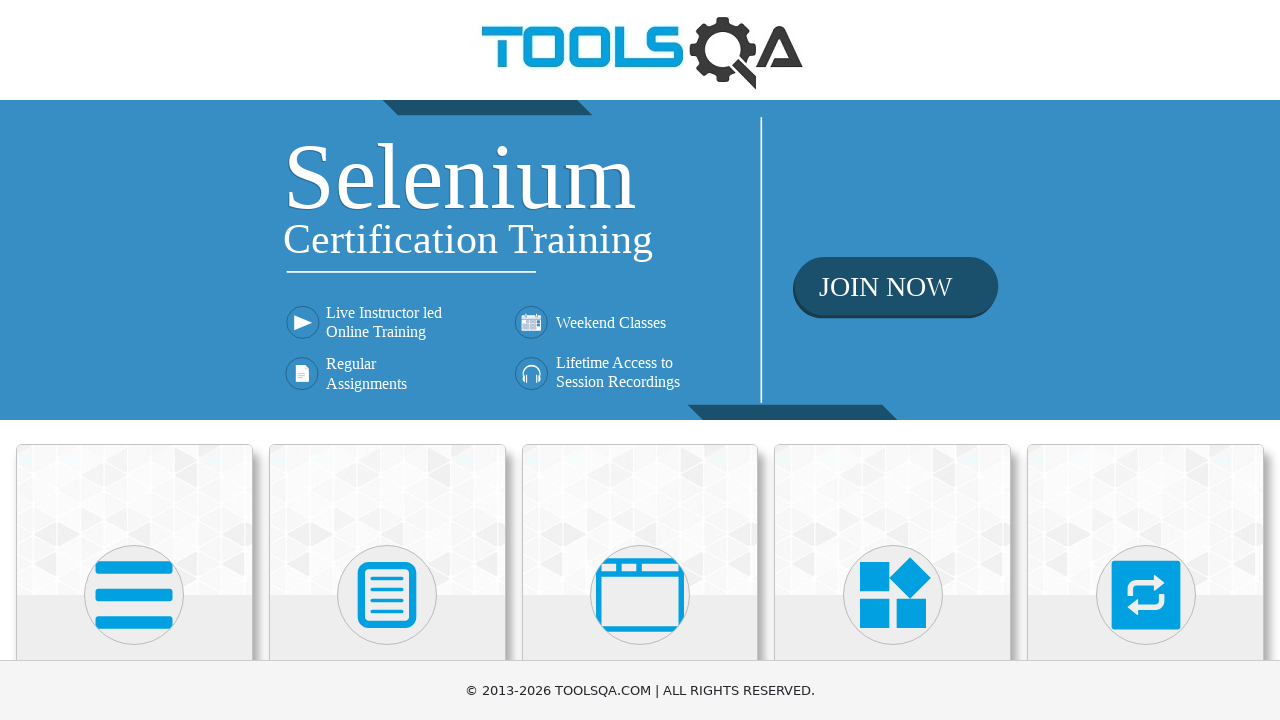

Scrolled down the page by 300 pixels
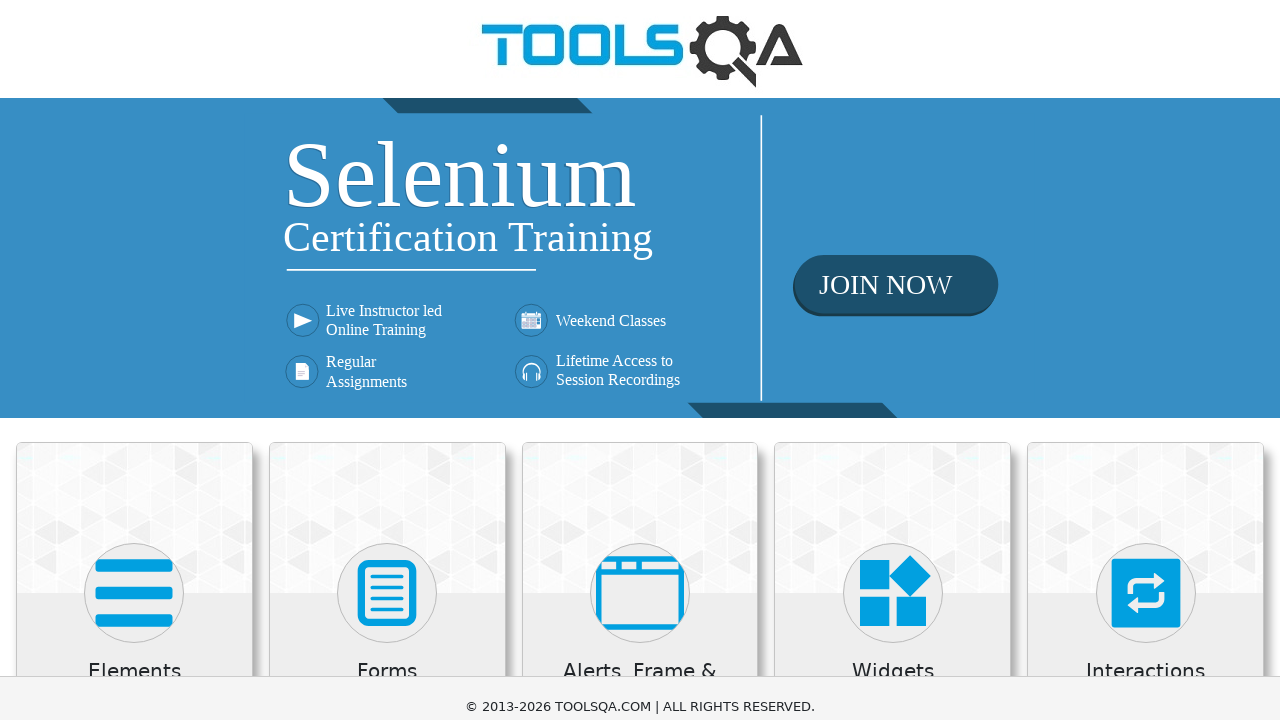

Clicked on Elements card at (134, 373) on xpath=//*[@class='category-cards']//following::div[@class='card-body']//h5[conta
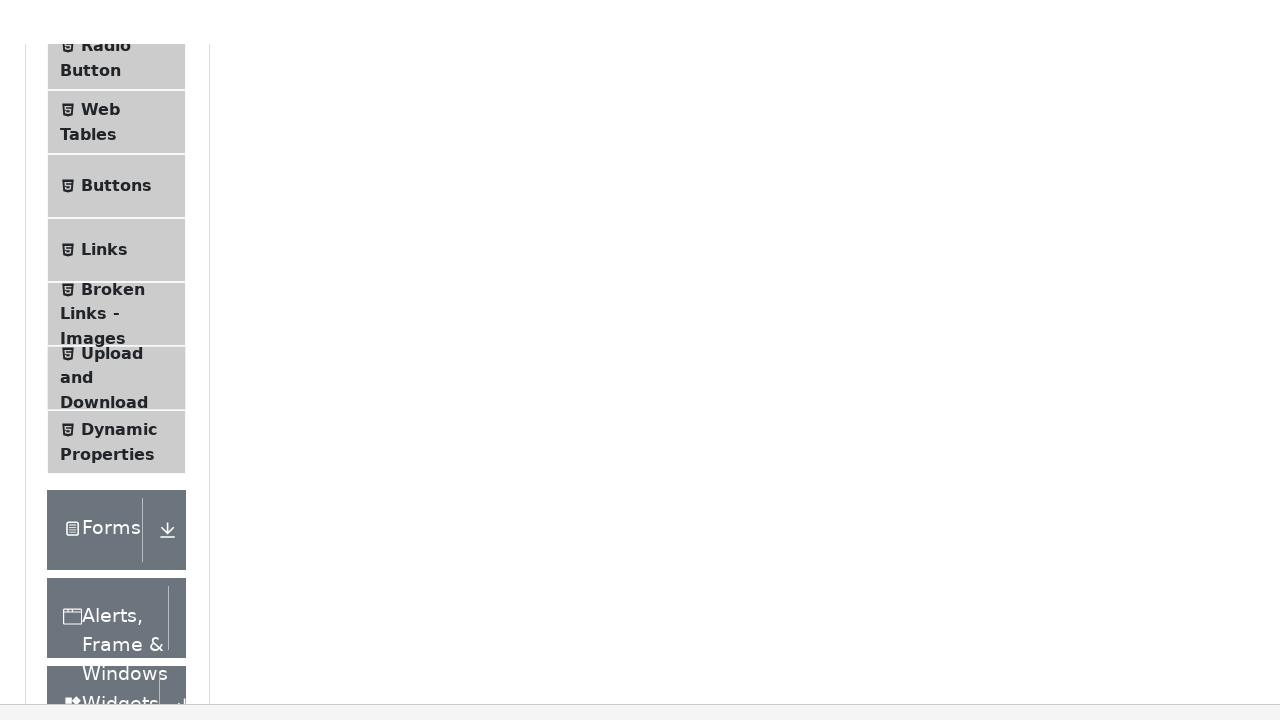

Clicked on Text Box menu item at (119, 261) on xpath=//*[@class='accordion']//div[@class='element-group']//following::span[@cla
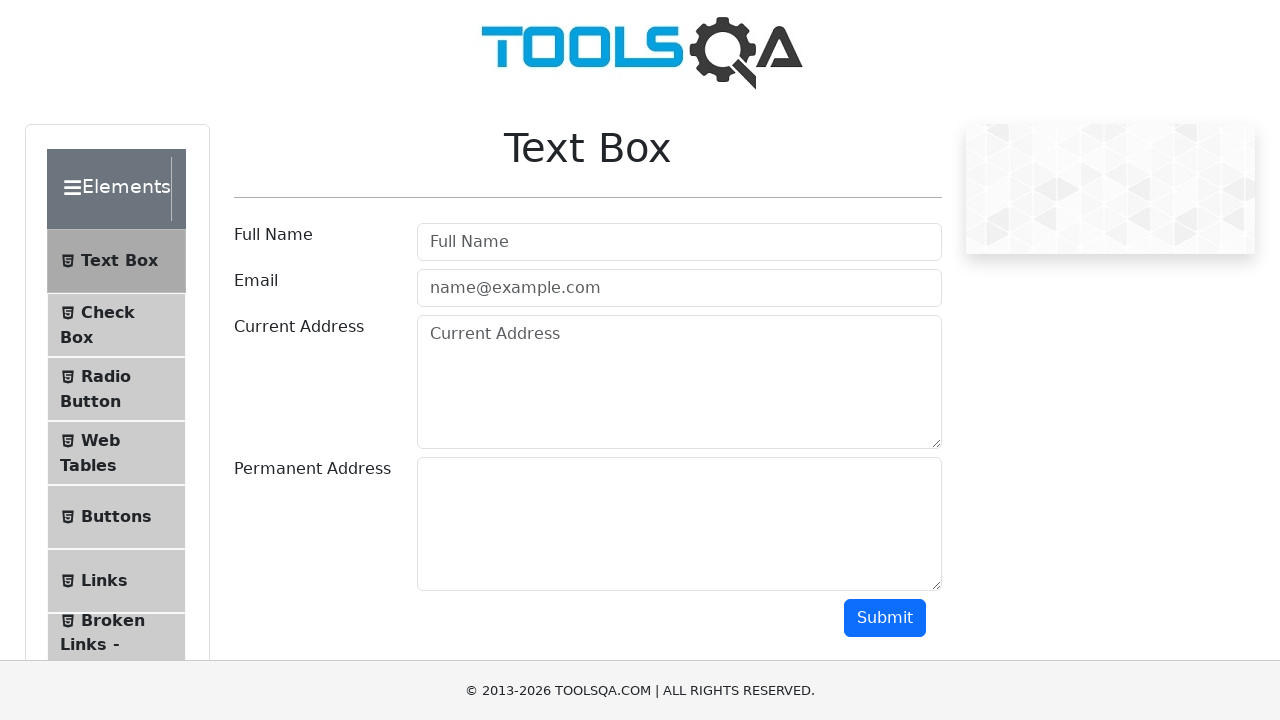

Filled in user name field with 'sita' on #userName
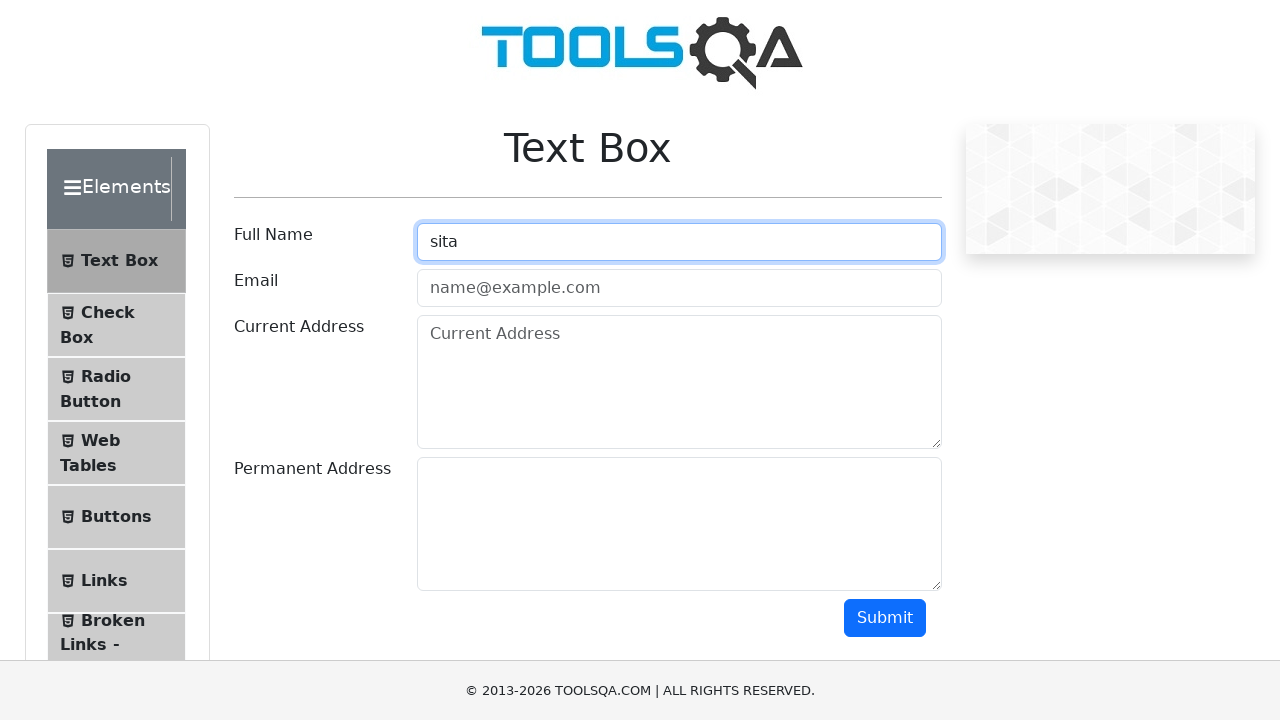

Filled in email field with 'sita@gmail.com' on #userEmail
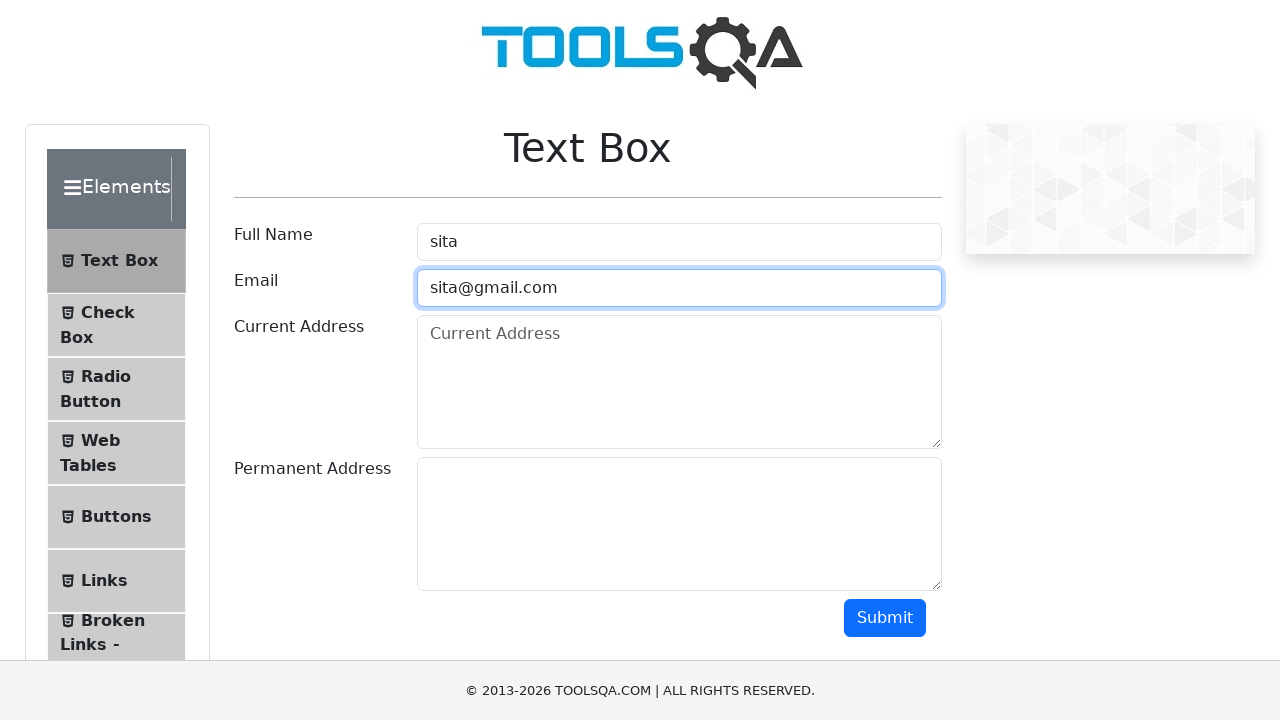

Filled in current address field with '123 Main Street, Springfield' on #currentAddress
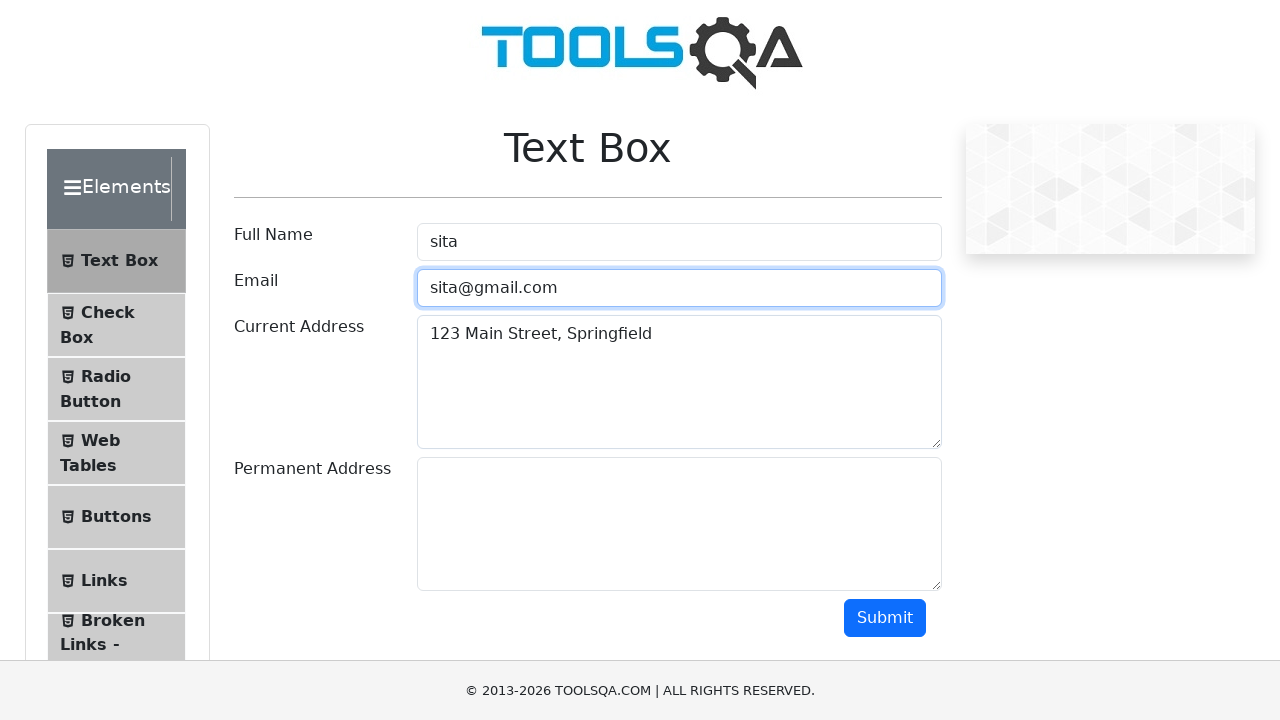

Filled in permanent address field with '456 Oak Avenue, Riverdale' on #permanentAddress
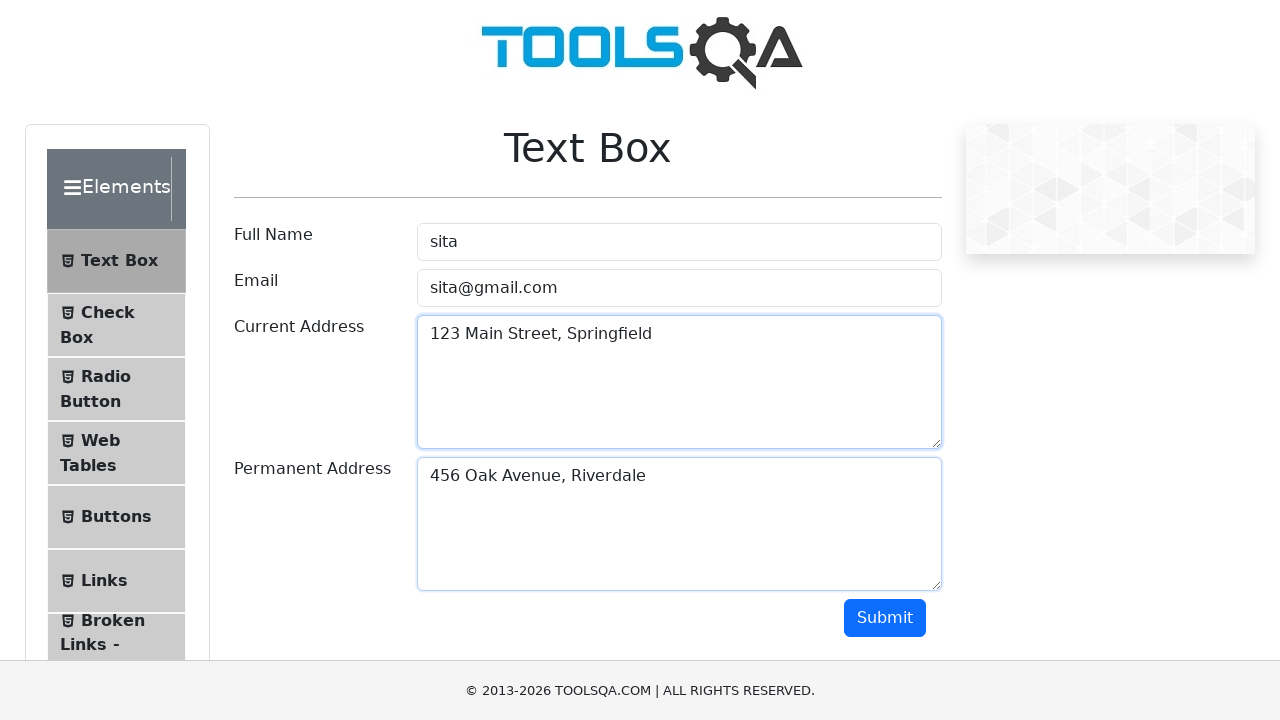

Clicked submit button to submit the form at (885, 618) on #submit
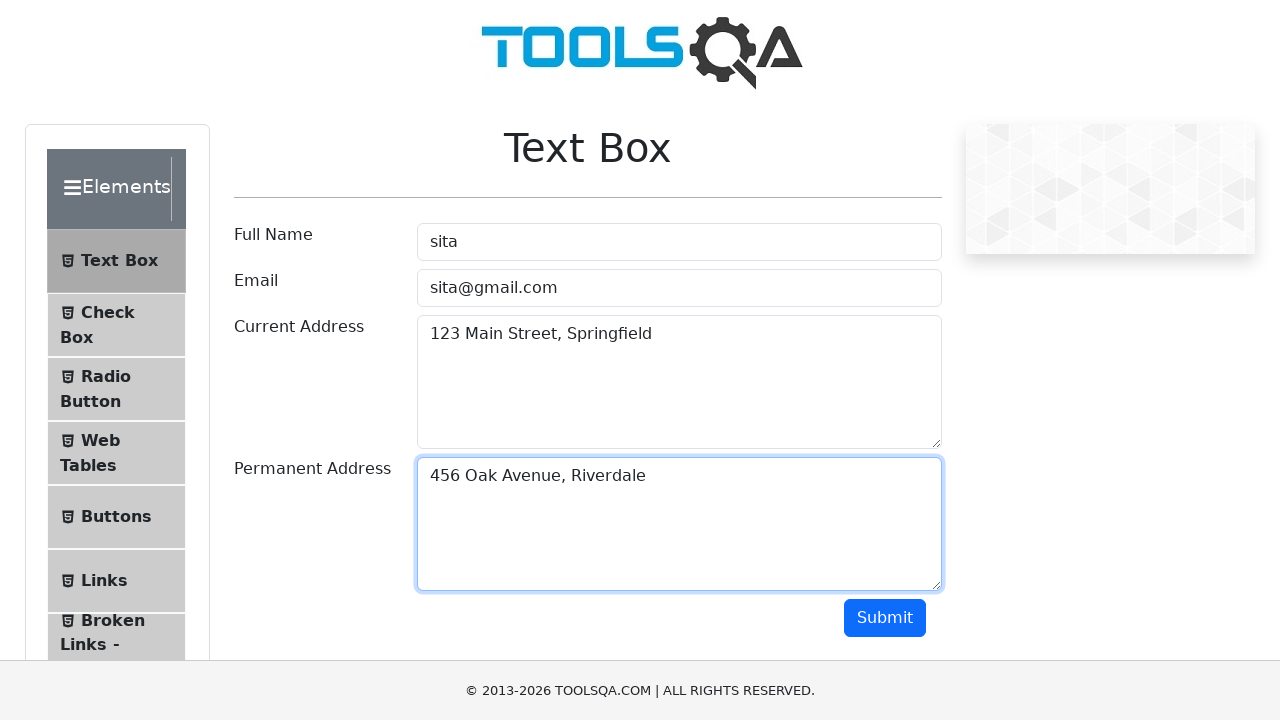

Form output appeared on page
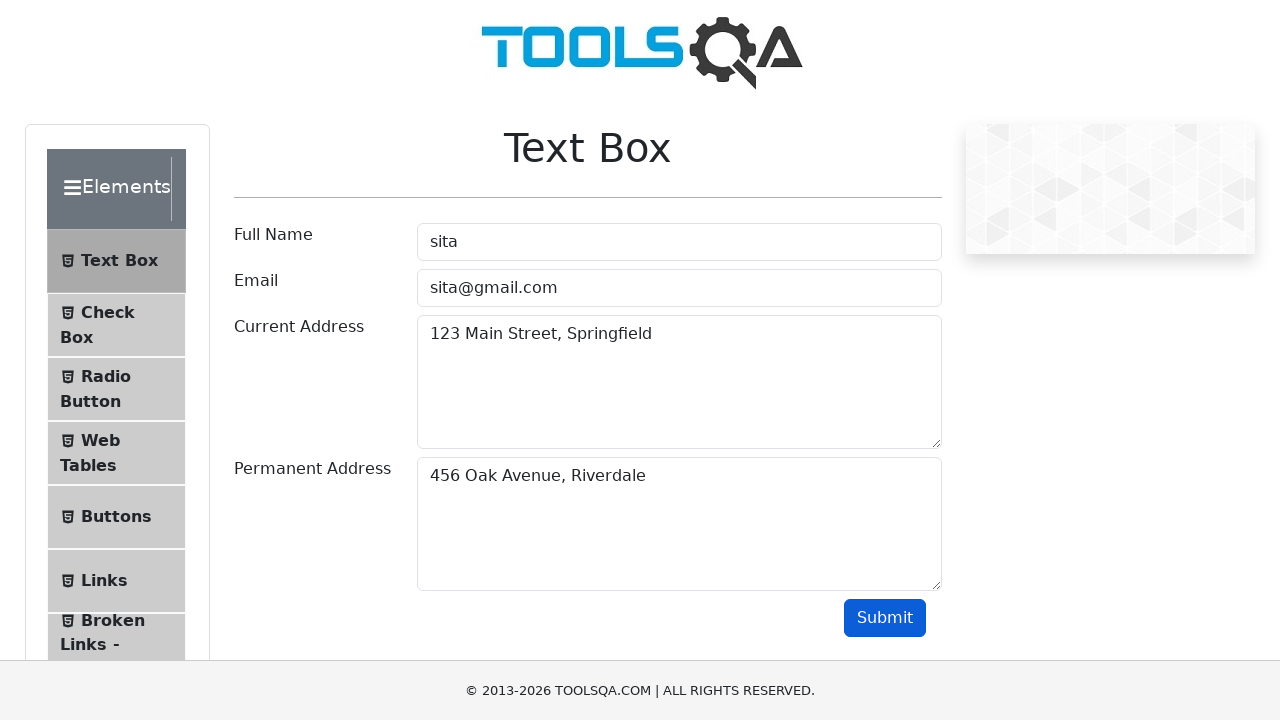

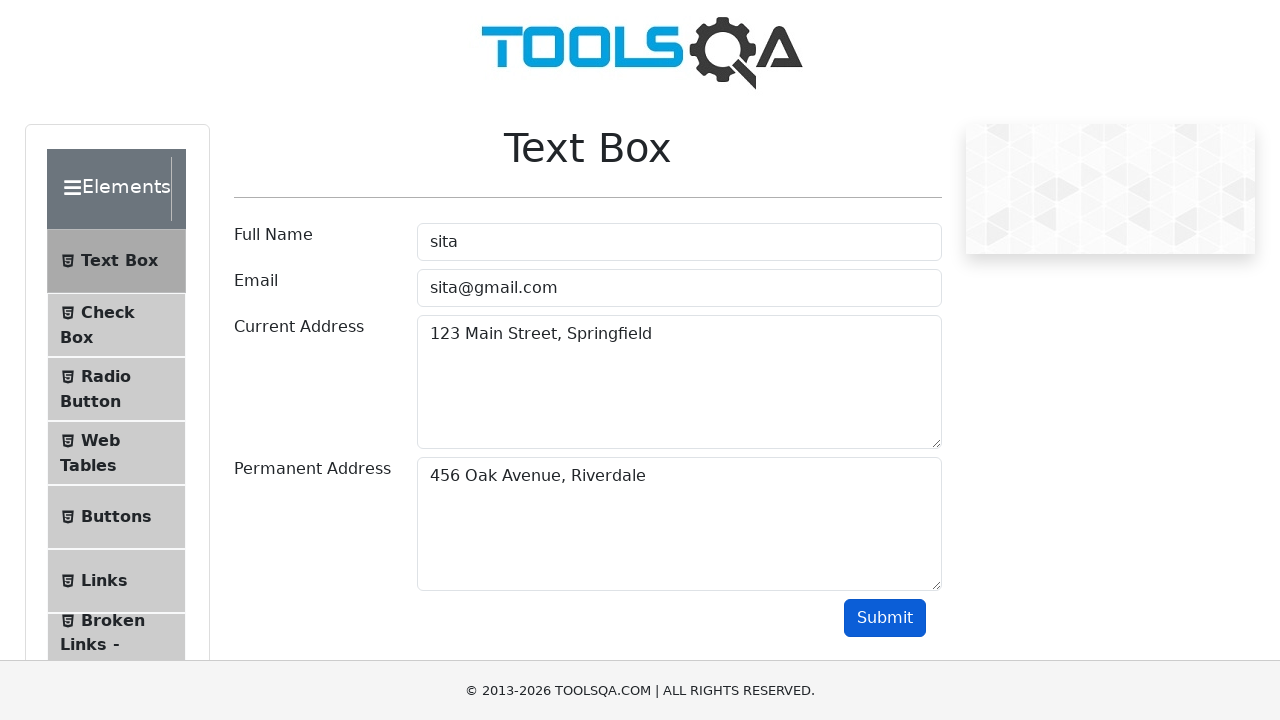